Tests python.org search feature by searching for "pycon" and verifying that search results are displayed

Starting URL: http://www.python.org

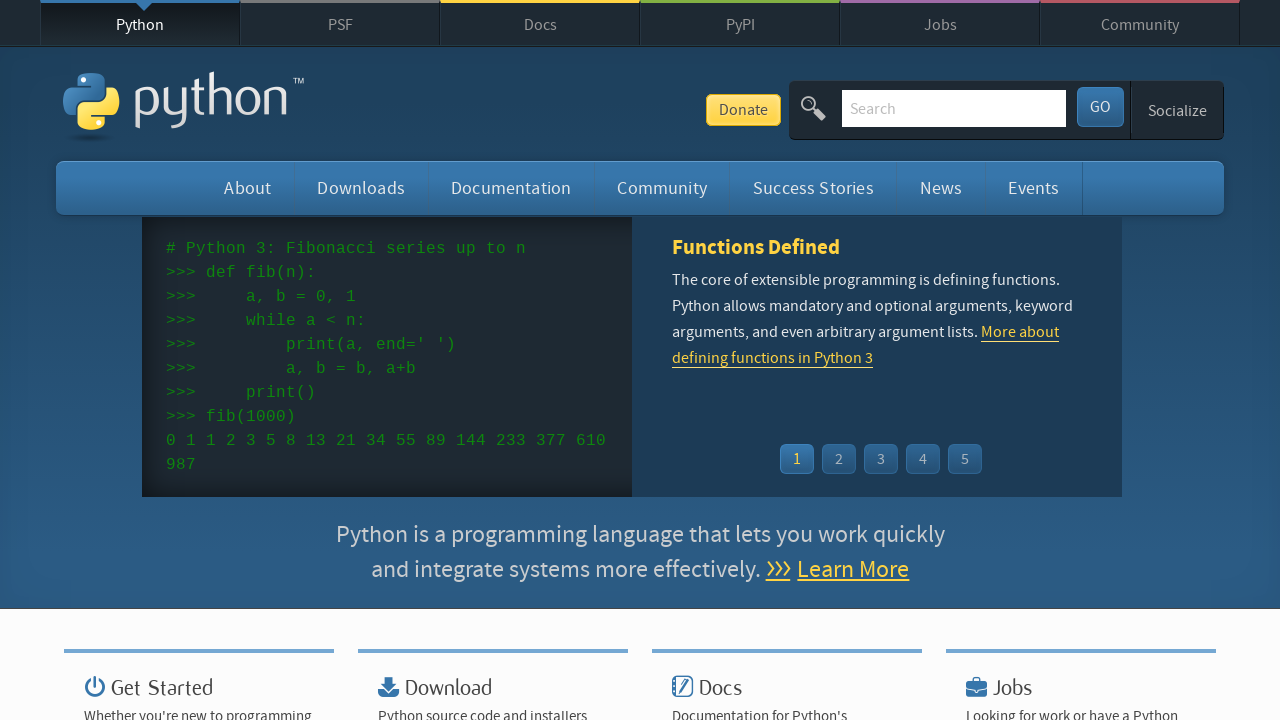

Verified page title contains 'Python'
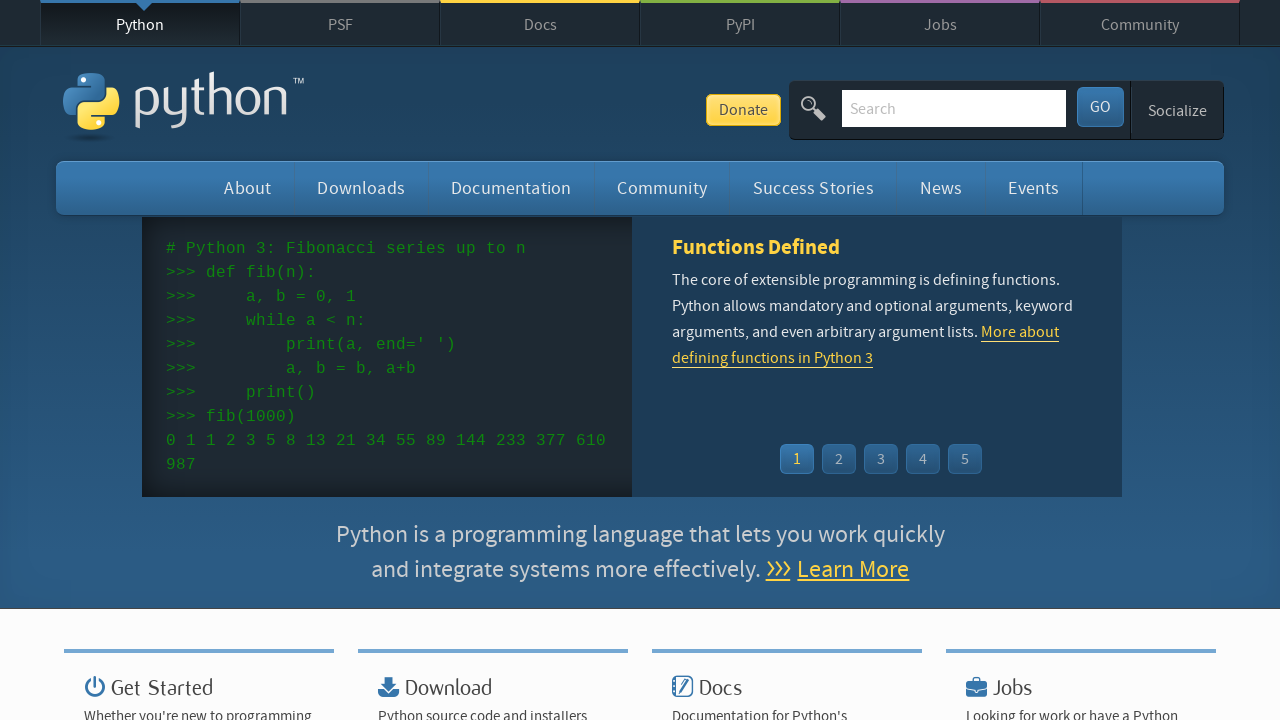

Filled search field with 'pycon' on input[name='q']
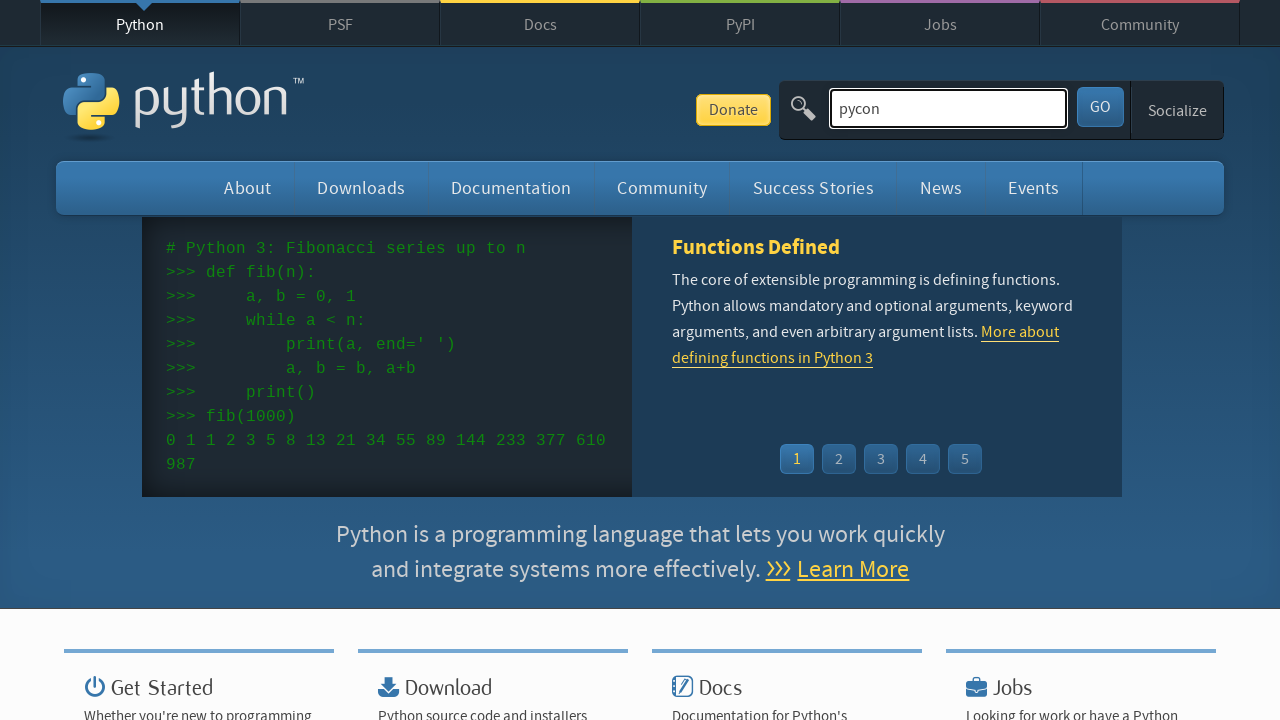

Clicked search submit button at (1100, 107) on button[type='submit']
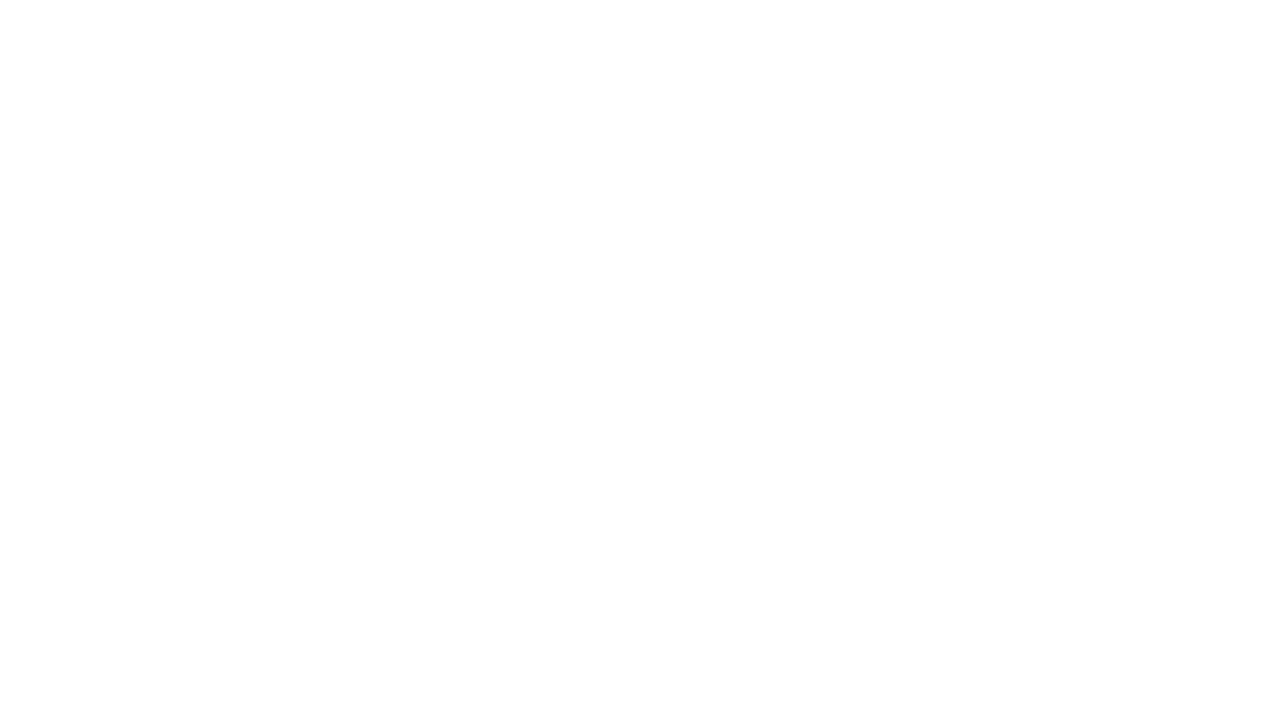

Search results loaded and displayed
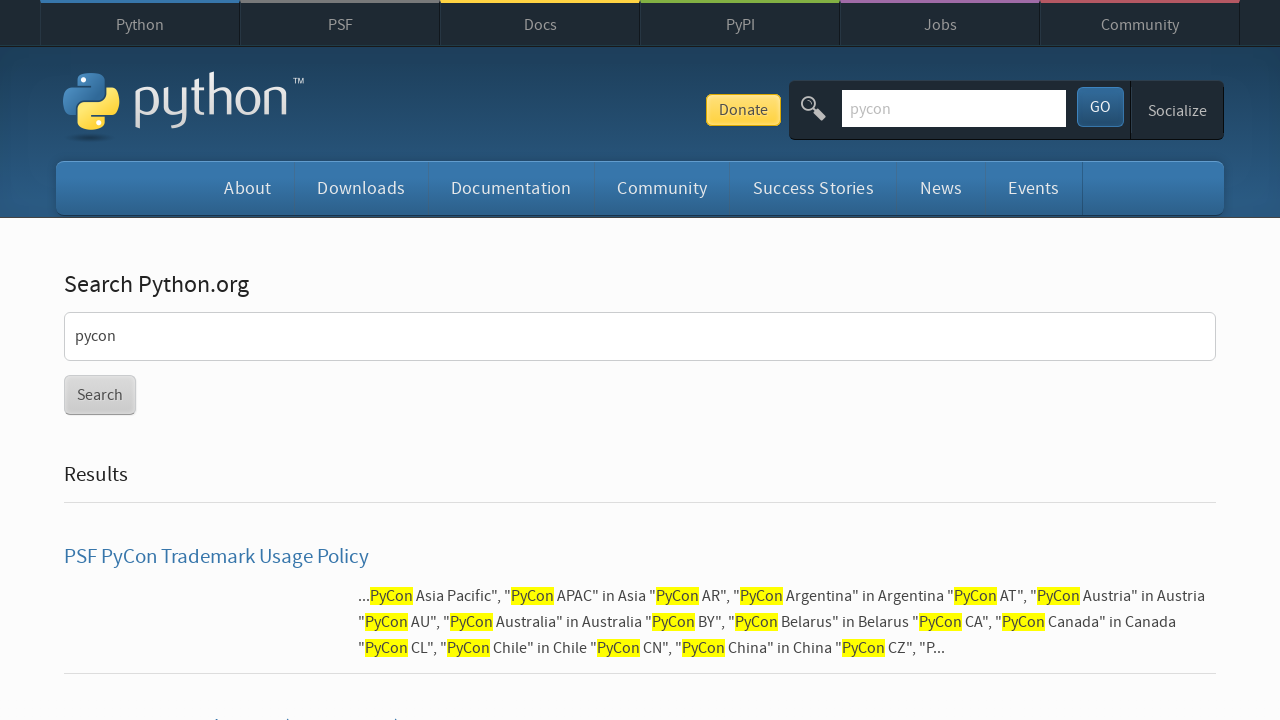

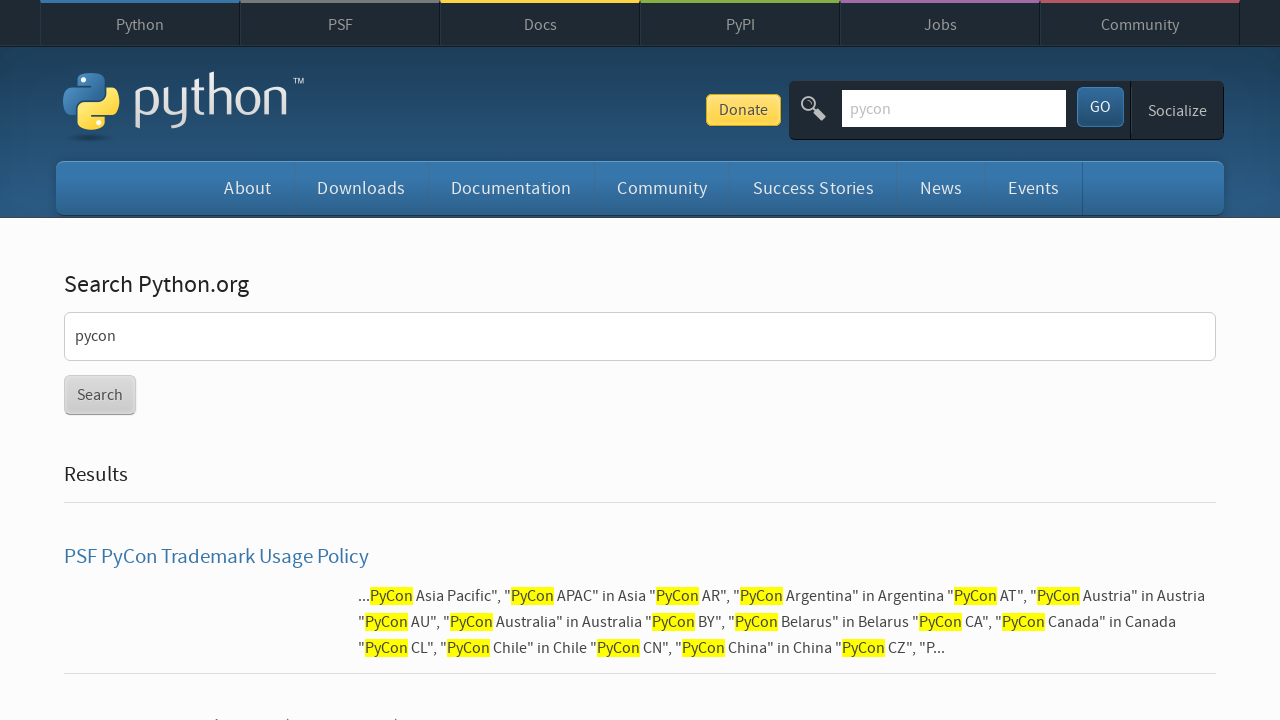